Tests interacting with the math operation dropdown selector on the calculator

Starting URL: http://juliemr.github.io/protractor-demo/

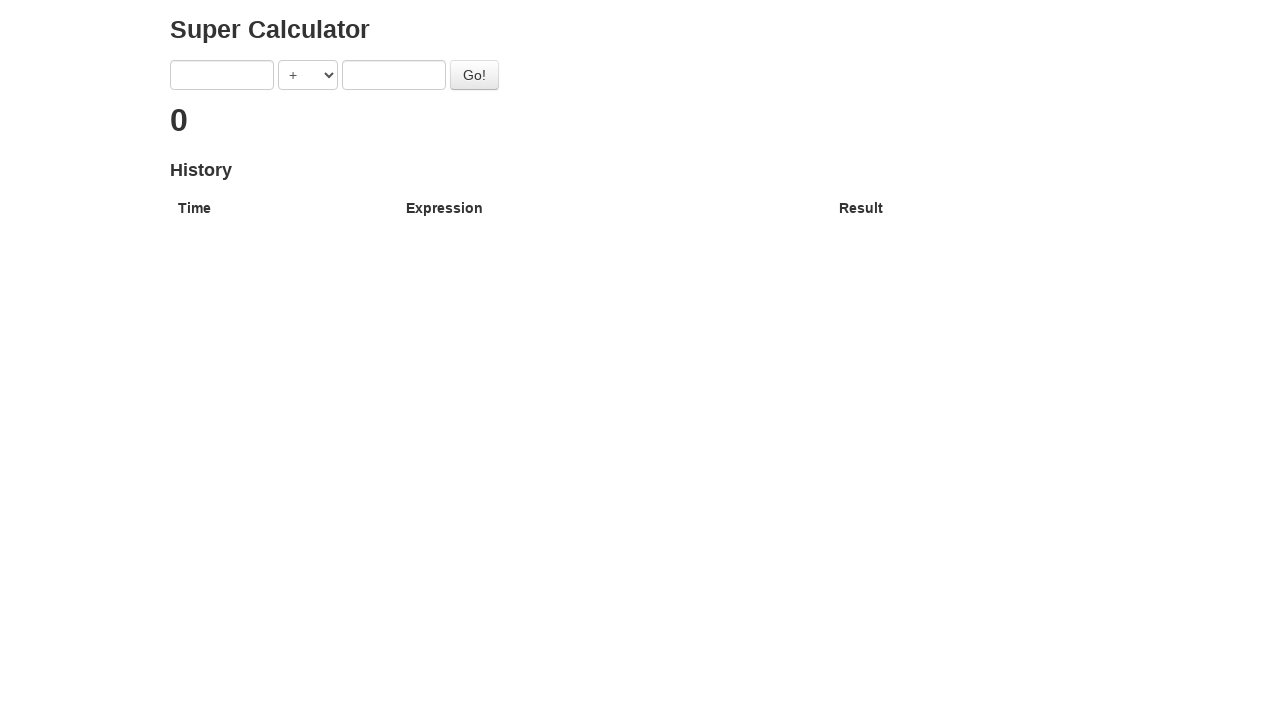

Clicked math operation dropdown selector at (308, 75) on xpath=//html/body/div/div/form/select
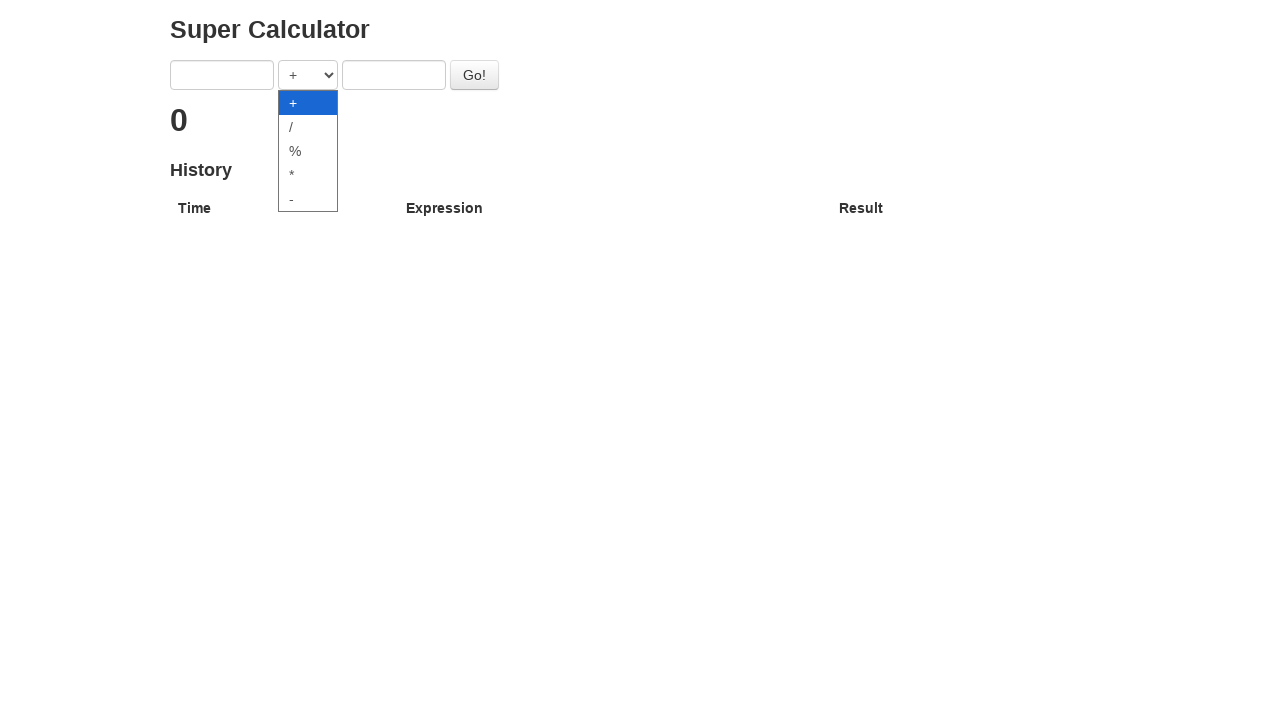

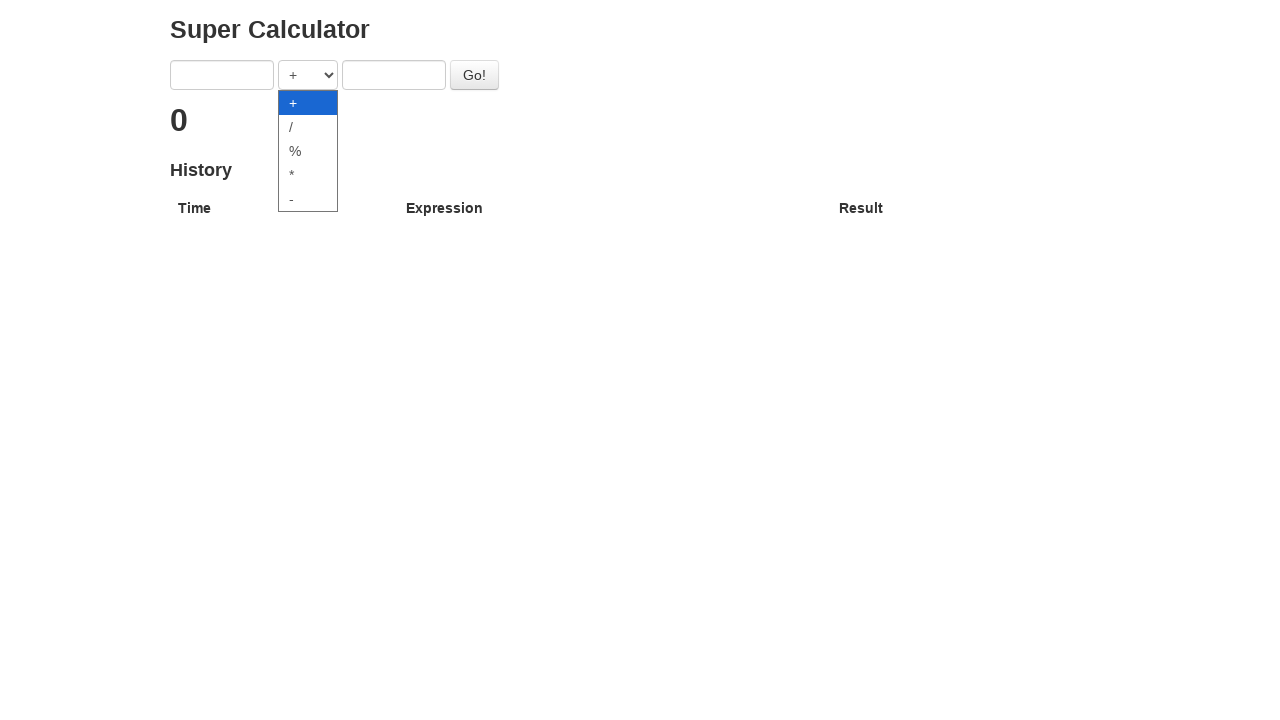